Tests dropdown selection functionality by selecting options using different methods (by index, by value, and by visible text) and verifying the selected values

Starting URL: https://demoqa.com/select-menu

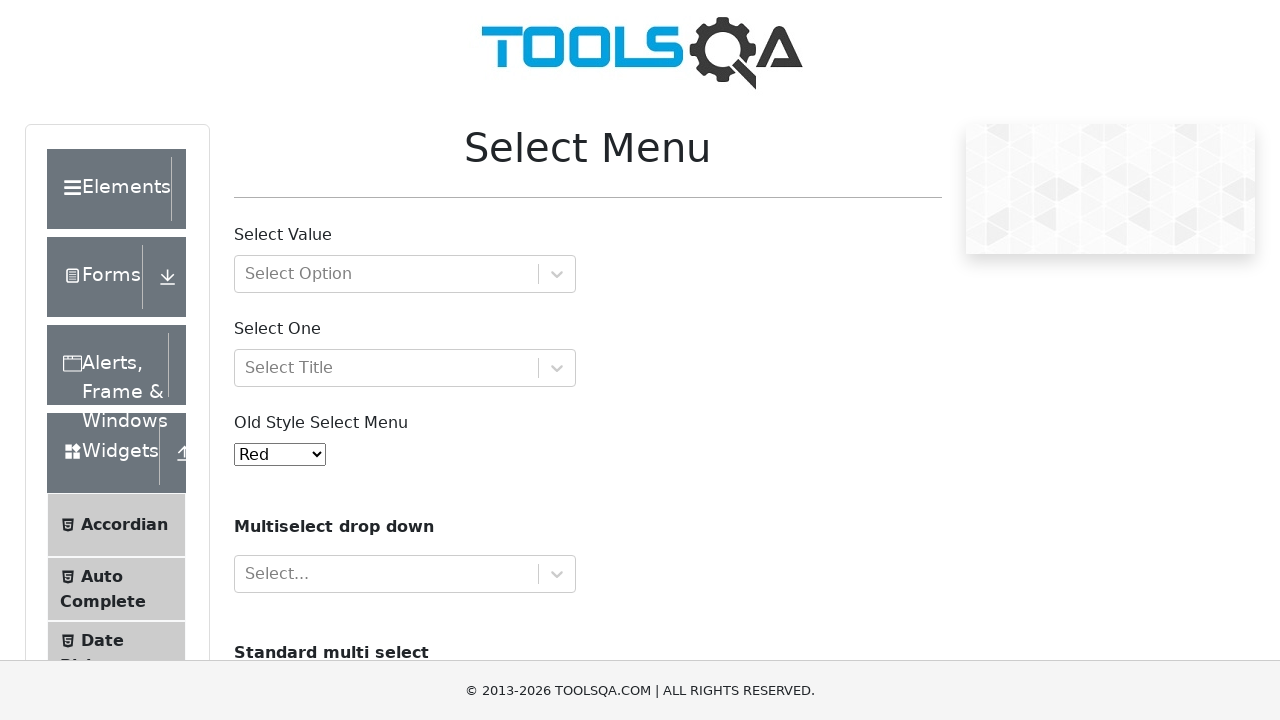

Selected option at index 3 (Yellow) from dropdown on select#oldSelectMenu
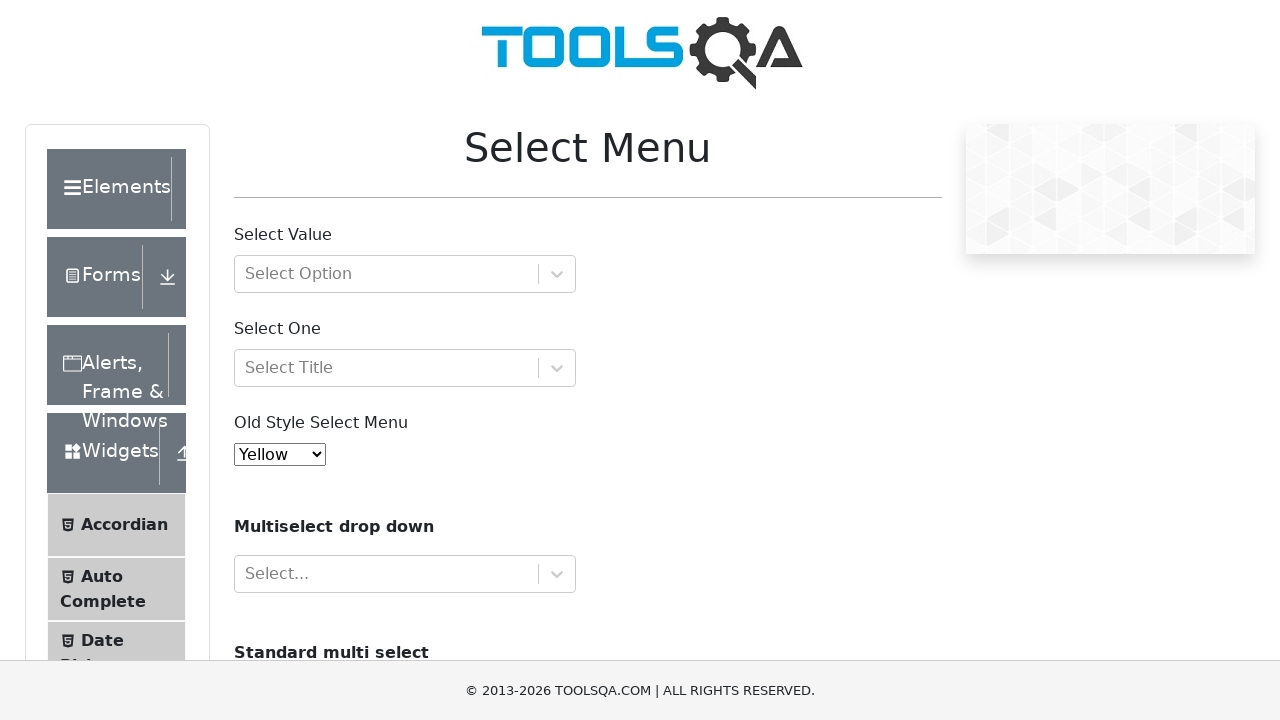

Retrieved the input value of the selected option
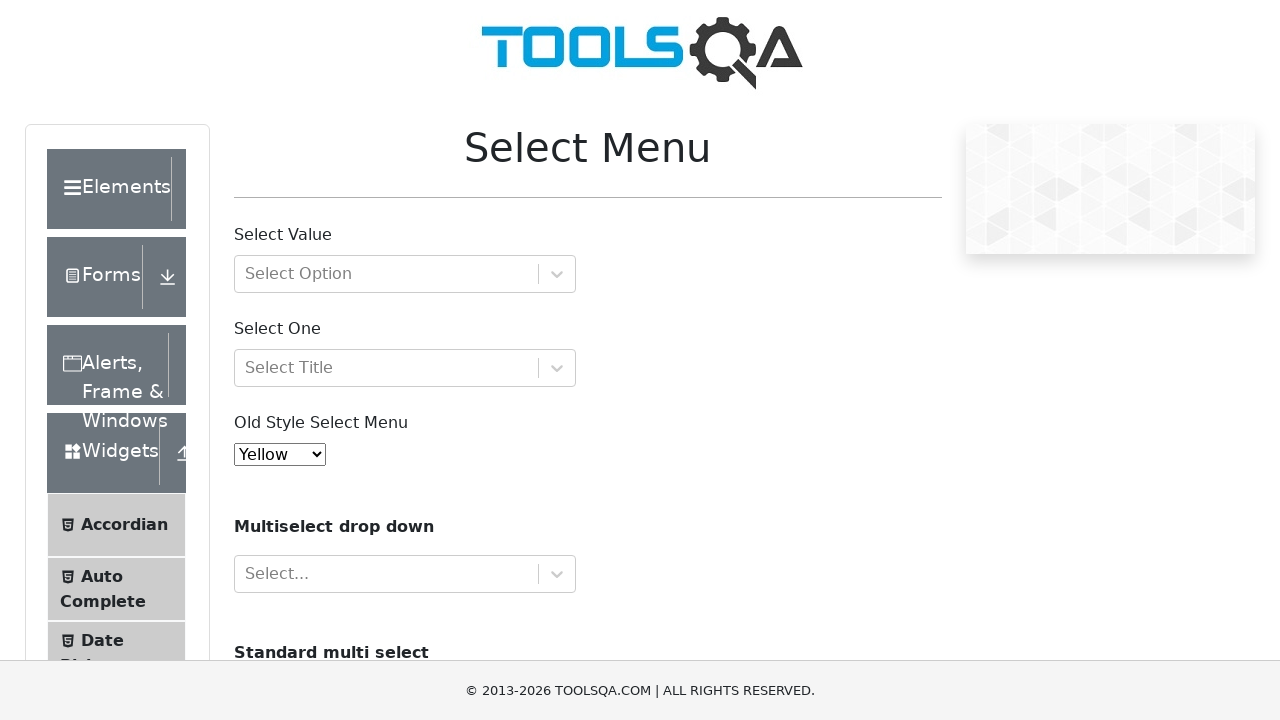

Verified that Yellow is selected
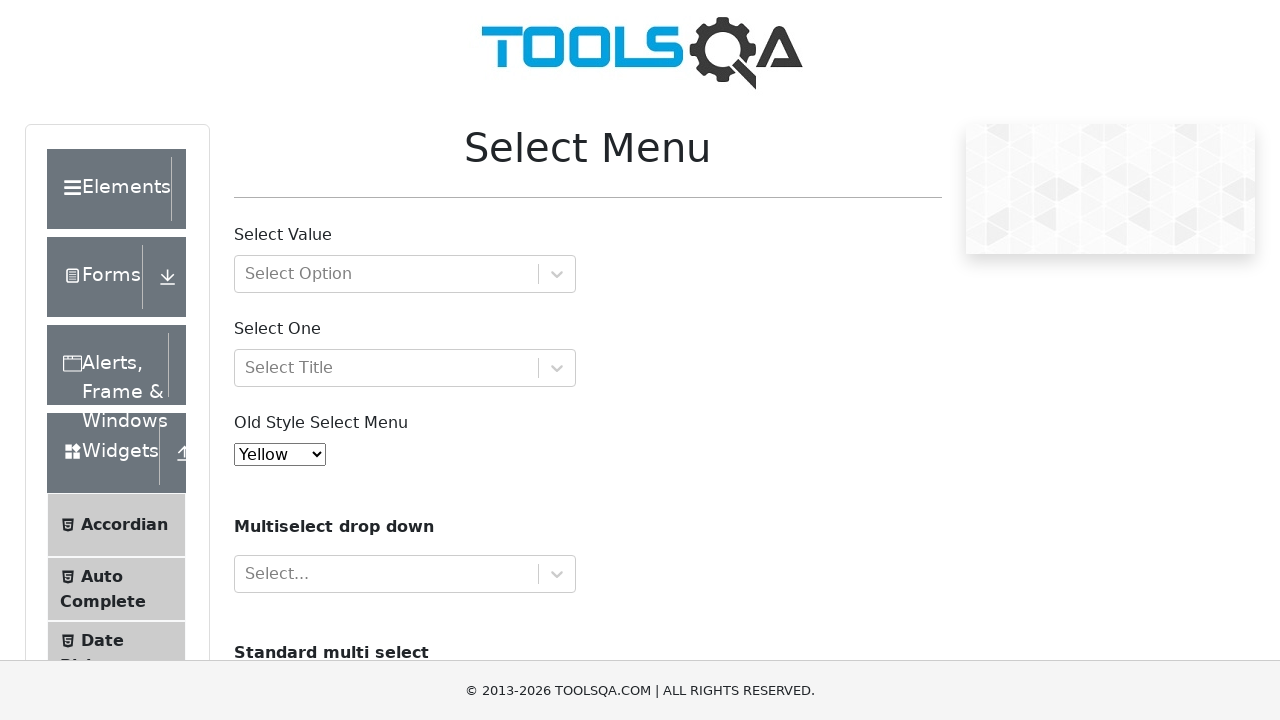

Selected option with value 'red' from dropdown on select#oldSelectMenu
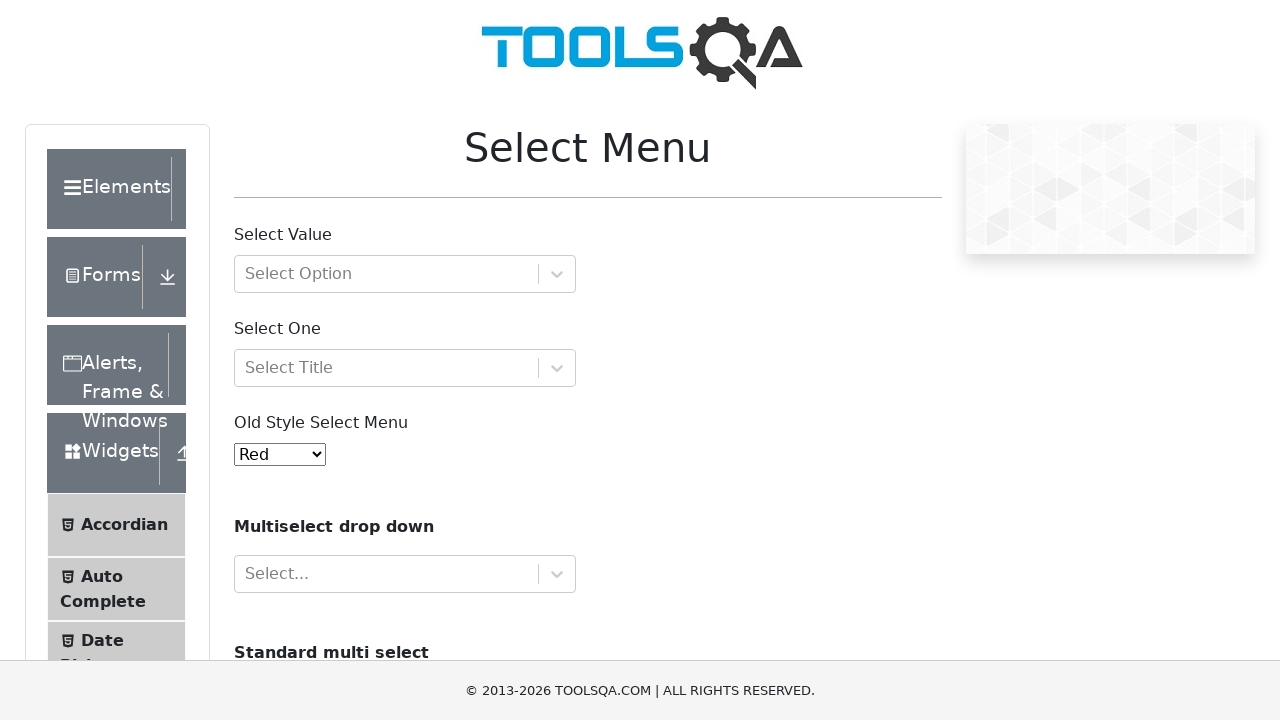

Verified that Red is selected
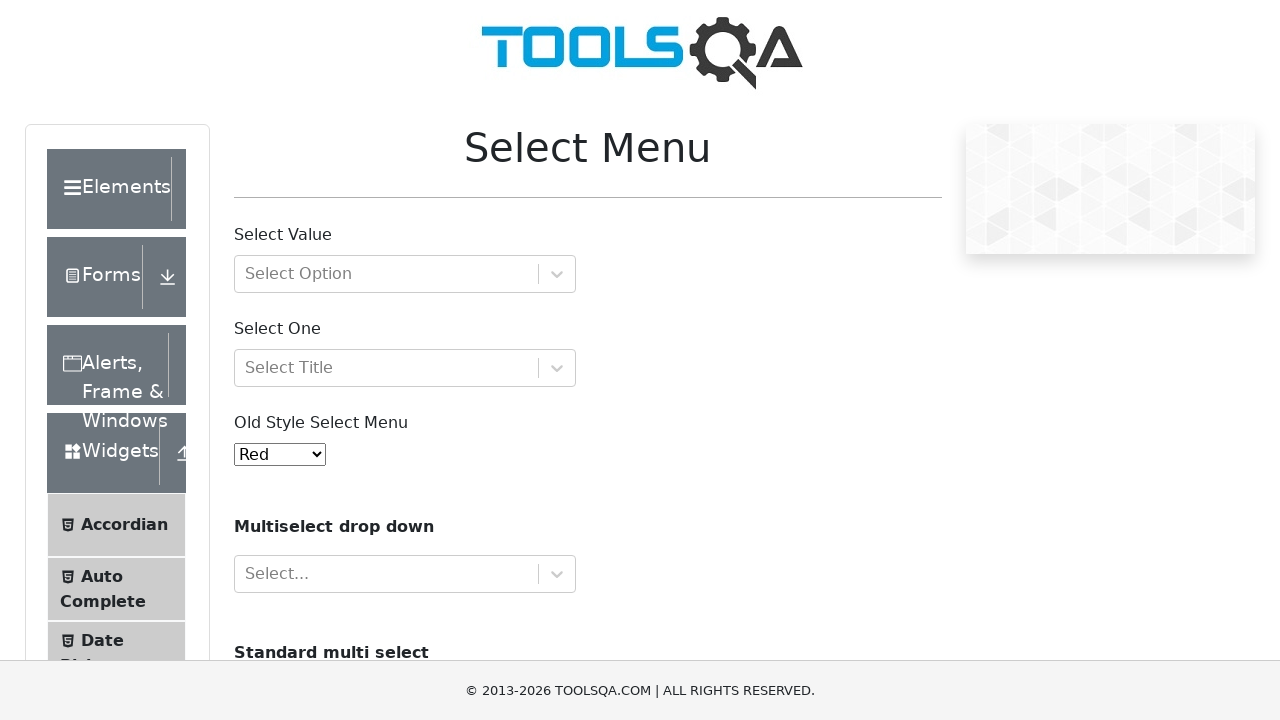

Selected option with visible text 'White' from dropdown on select#oldSelectMenu
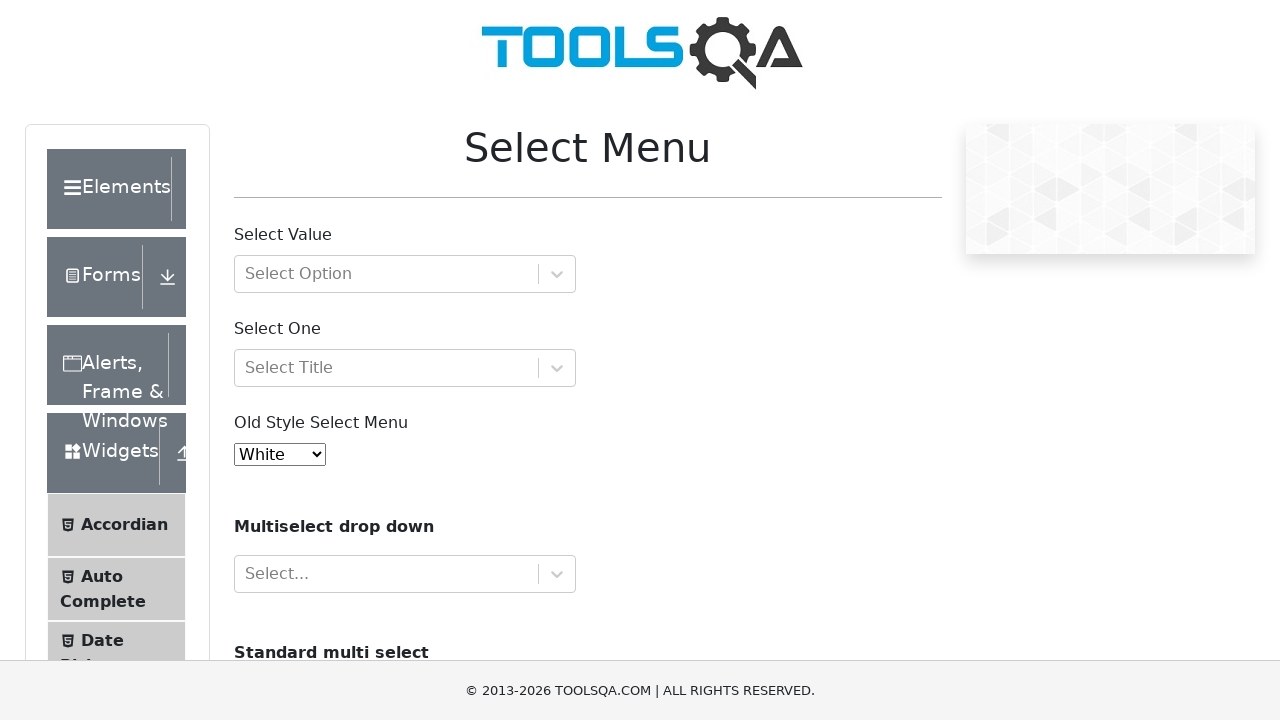

Verified that White is selected
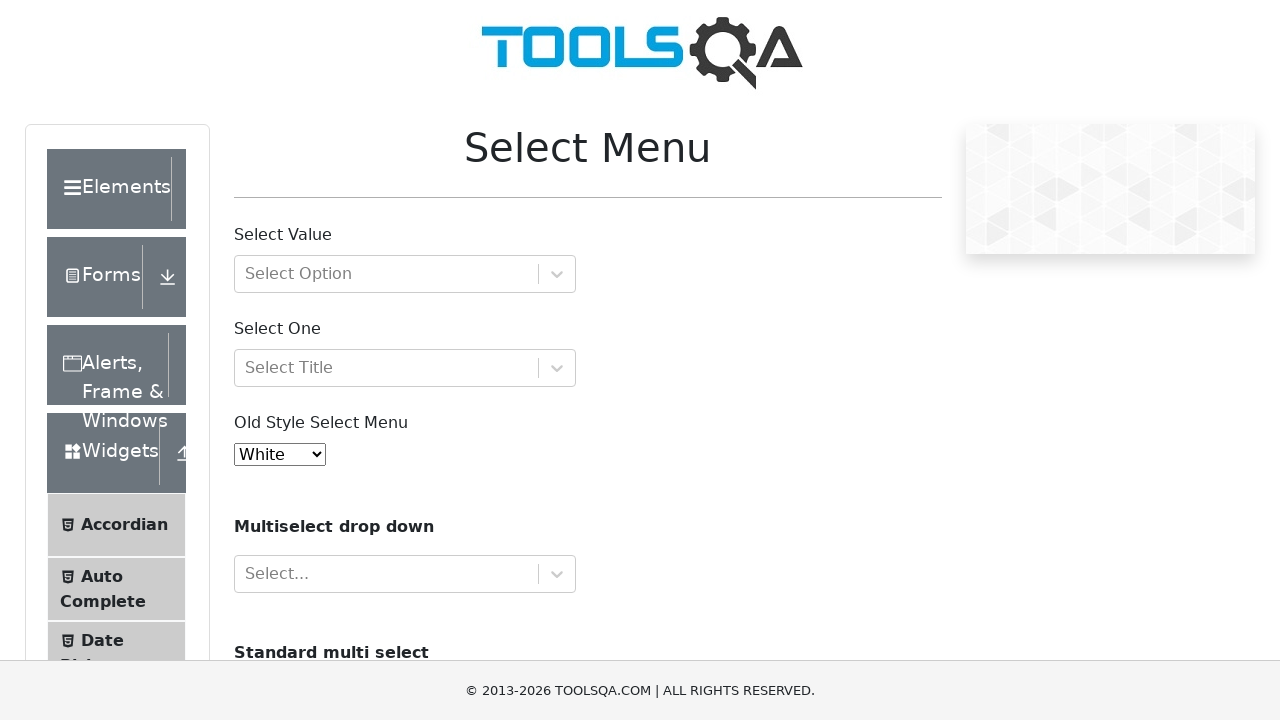

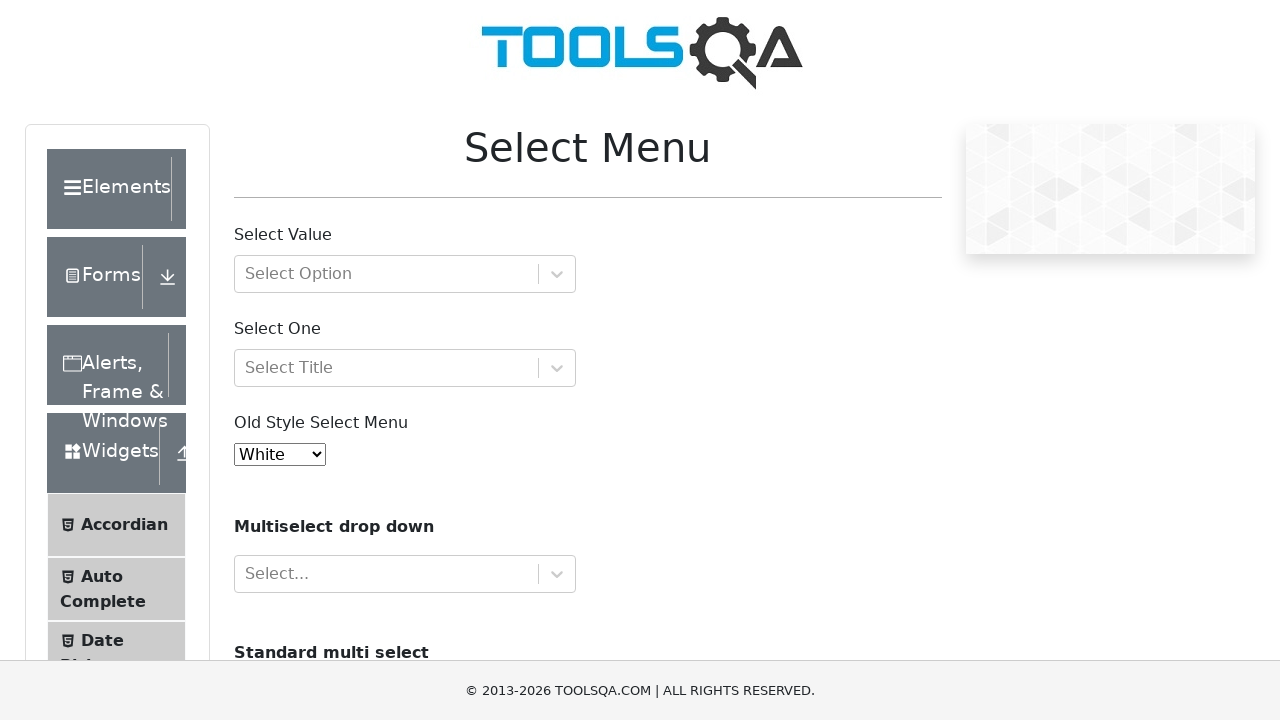